Tests double-click functionality on W3Schools demo page by filling a text field with a name and double-clicking a button to trigger the ondblclick event

Starting URL: https://www.w3schools.com/tags/tryit.asp?filename=tryhtml5_ev_ondblclick3

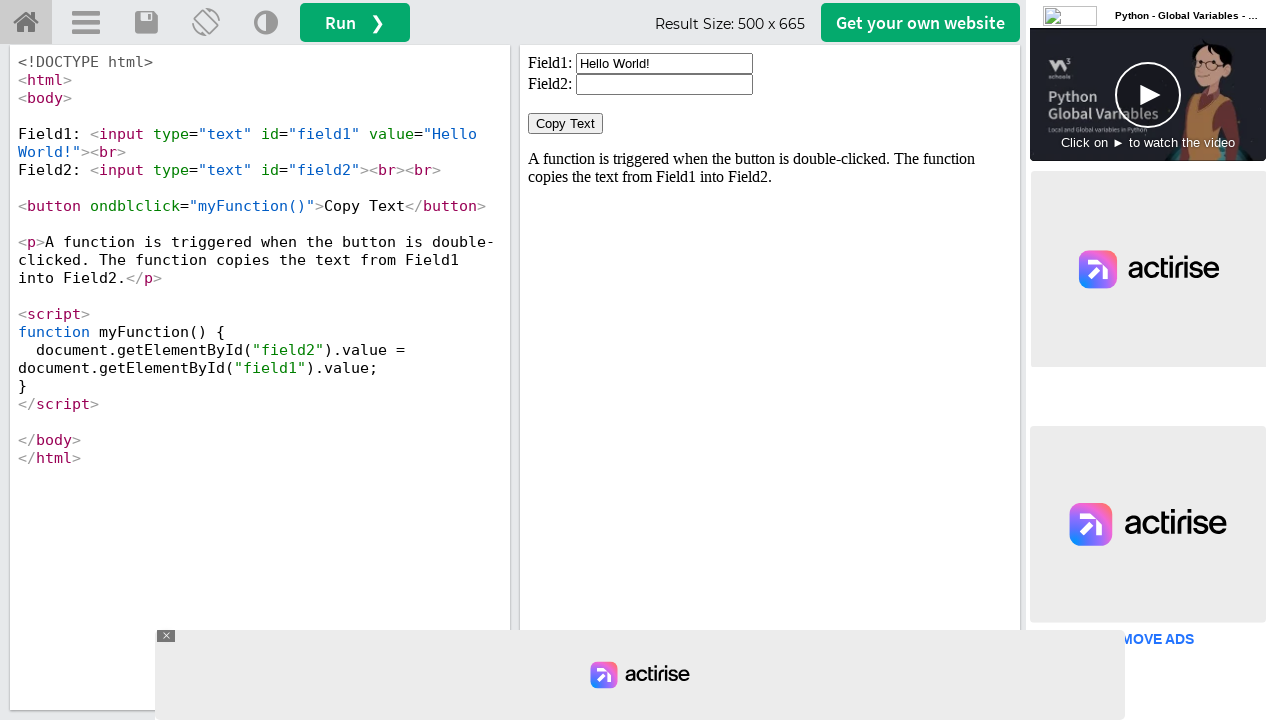

Located the iframe containing demo content
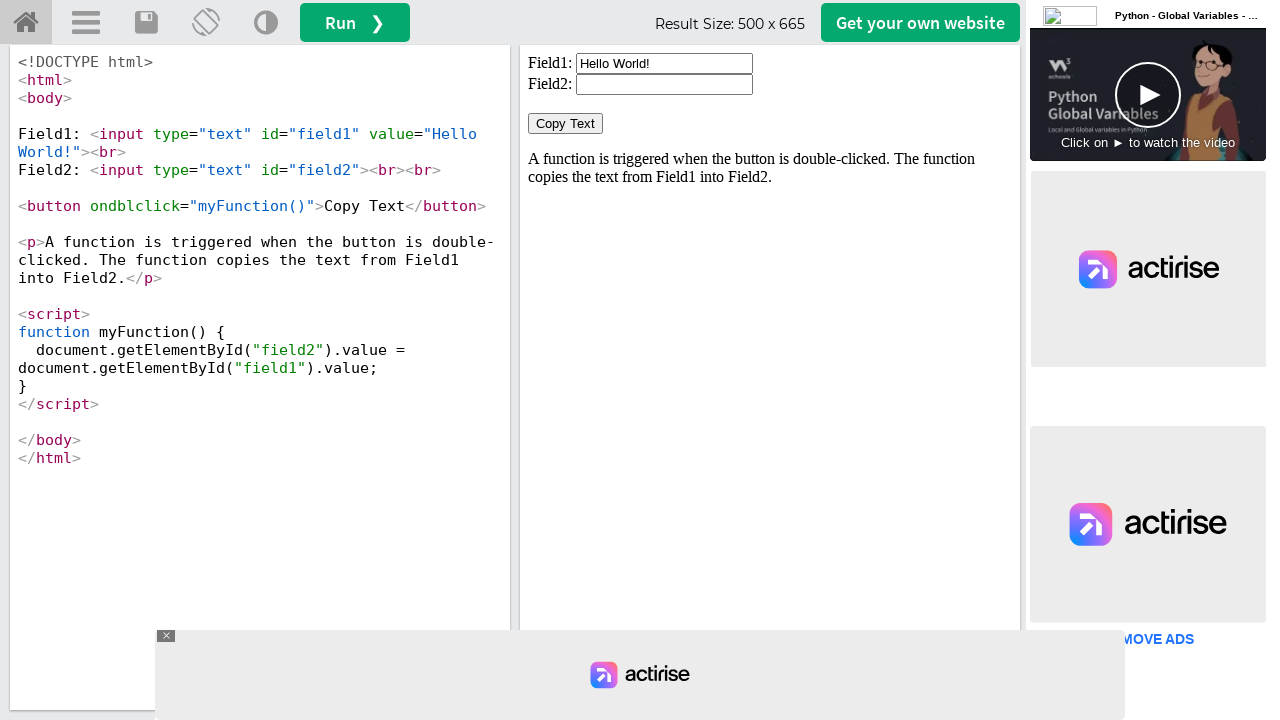

Cleared the text field on #iframeResult >> internal:control=enter-frame >> #field1
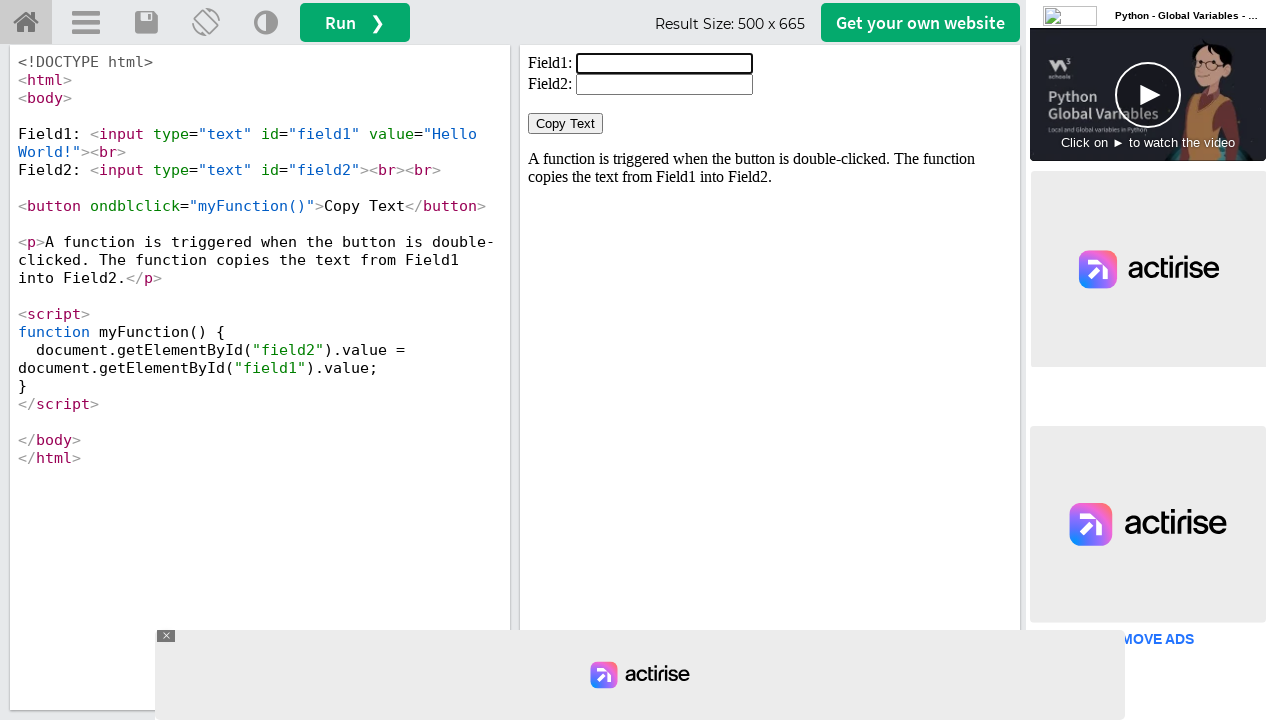

Filled text field with name 'Aniket' on #iframeResult >> internal:control=enter-frame >> #field1
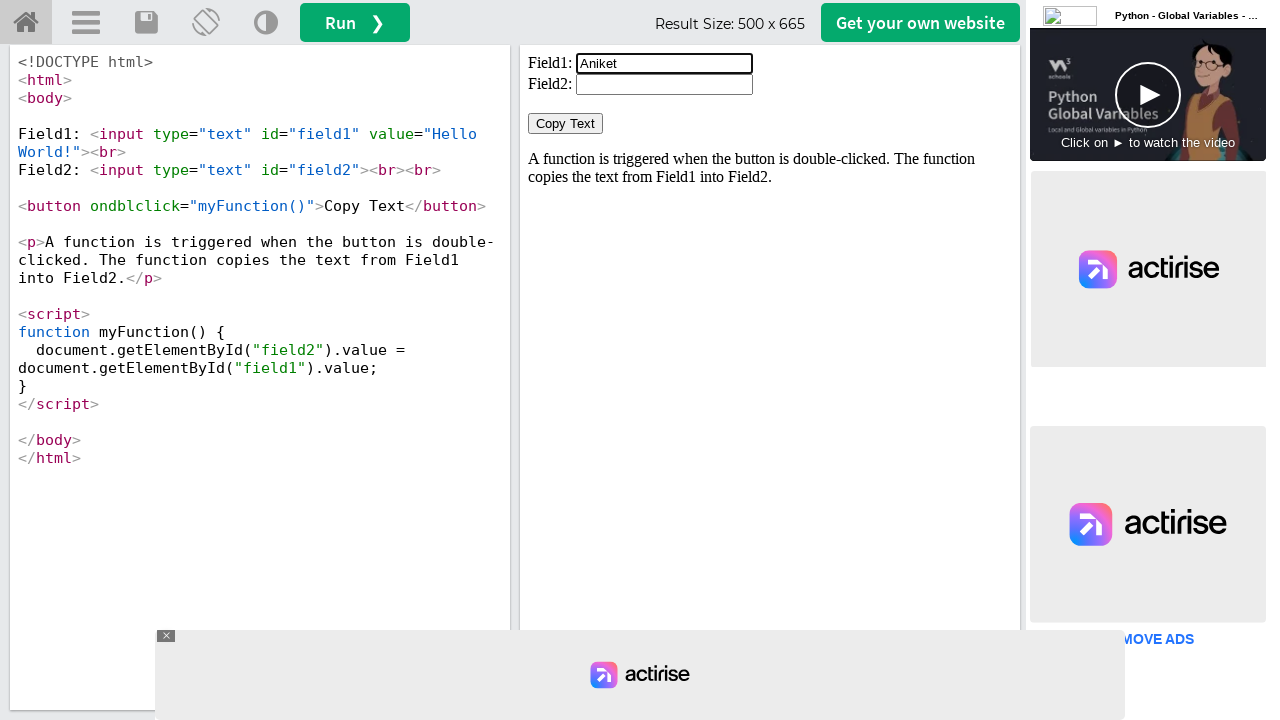

Double-clicked button to trigger ondblclick event at (566, 124) on #iframeResult >> internal:control=enter-frame >> body > button
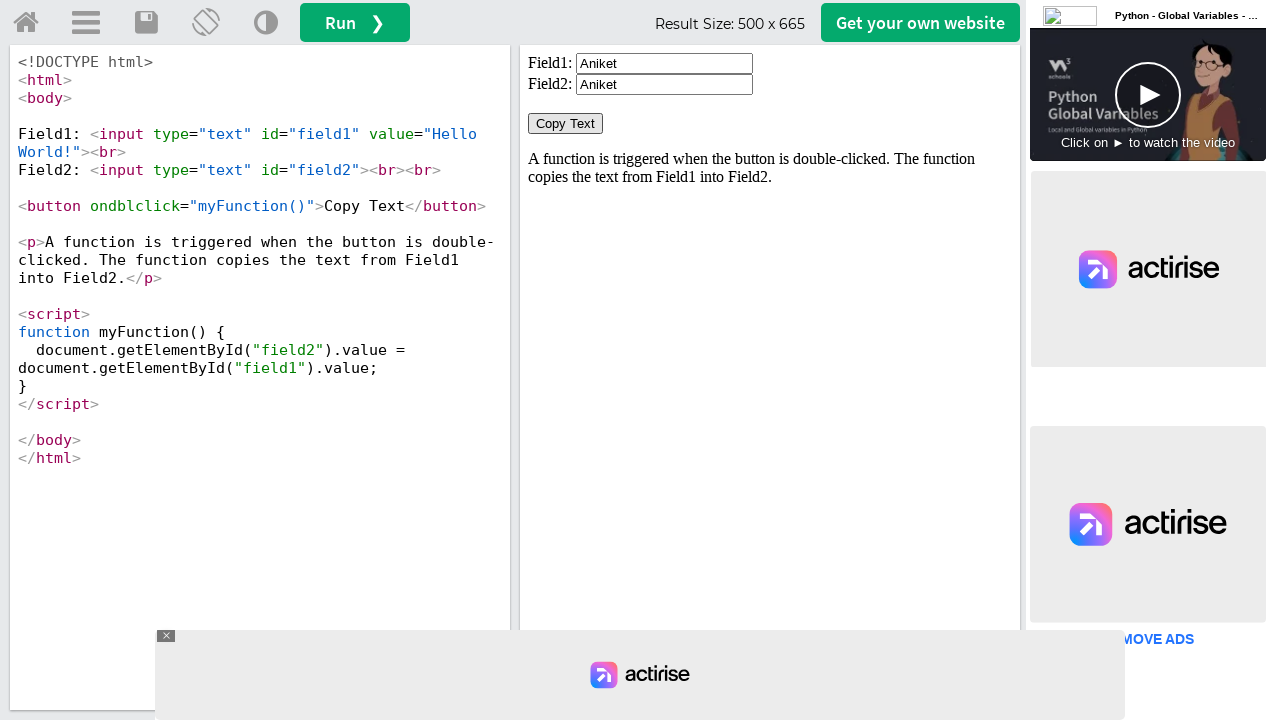

Waited for event result to be displayed
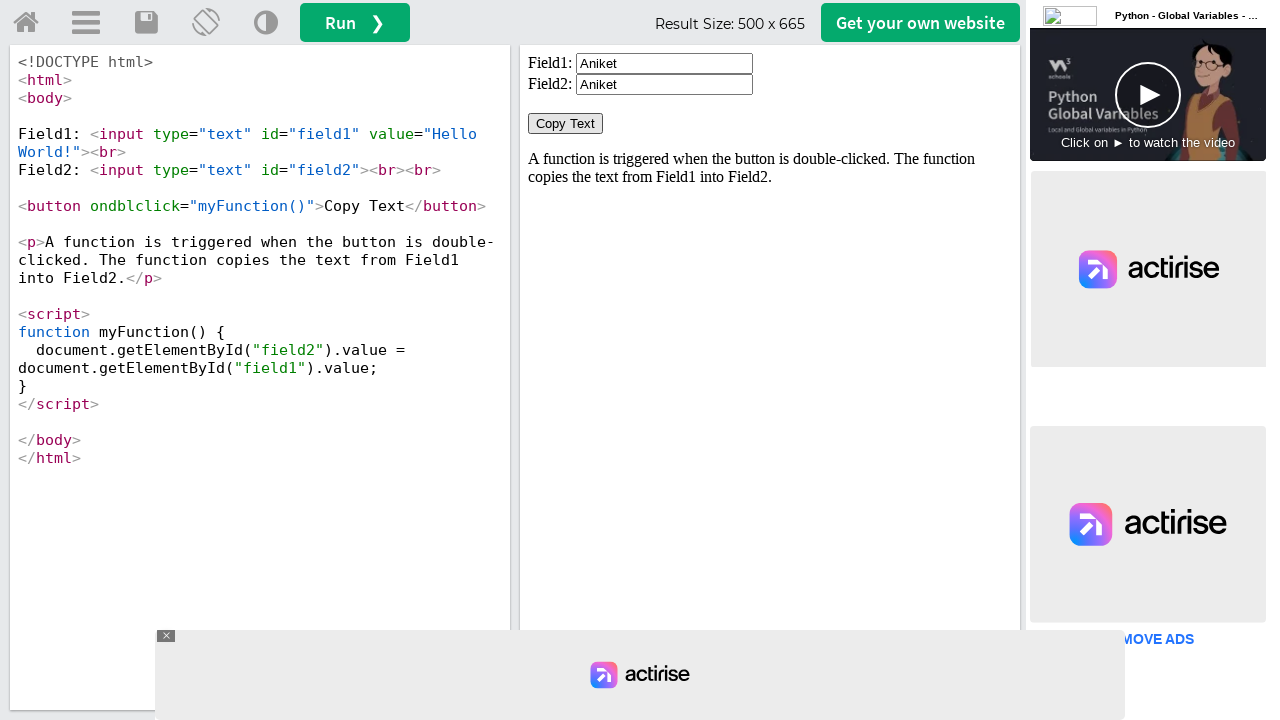

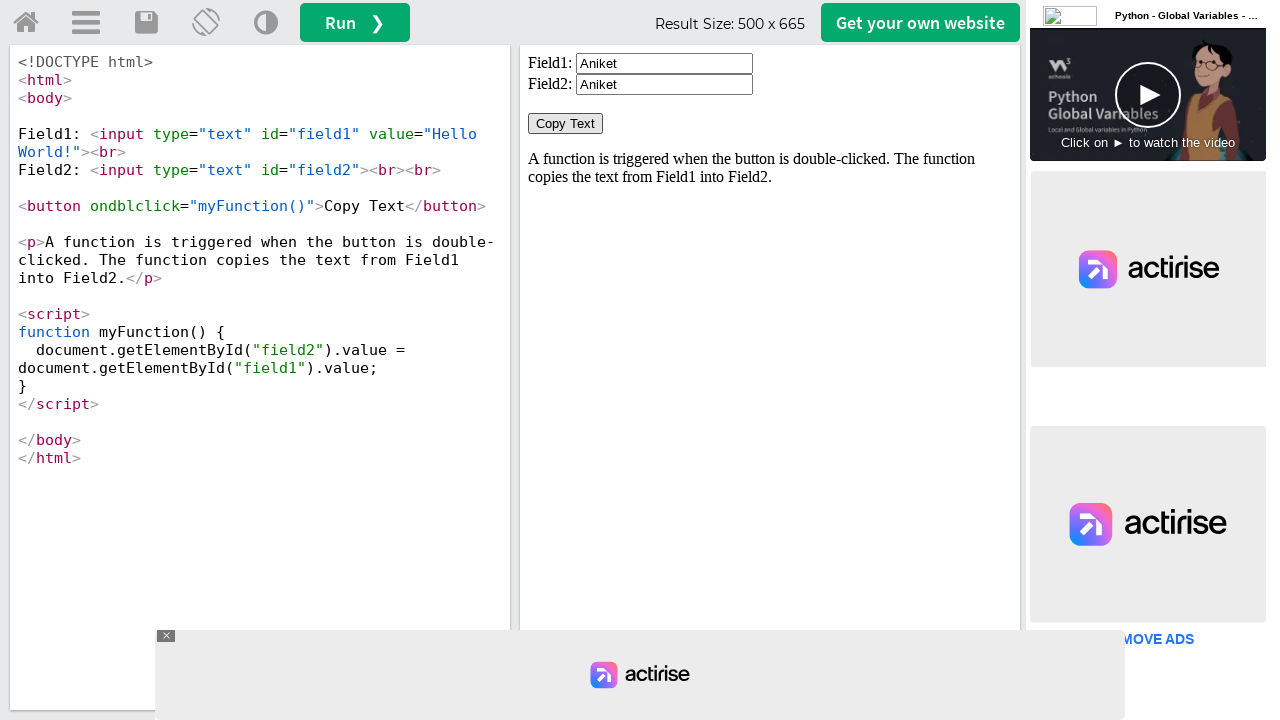